Tests static dropdown functionality by selecting a currency option from a dropdown menu and verifying the selection

Starting URL: https://rahulshettyacademy.com/dropdownsPractise/

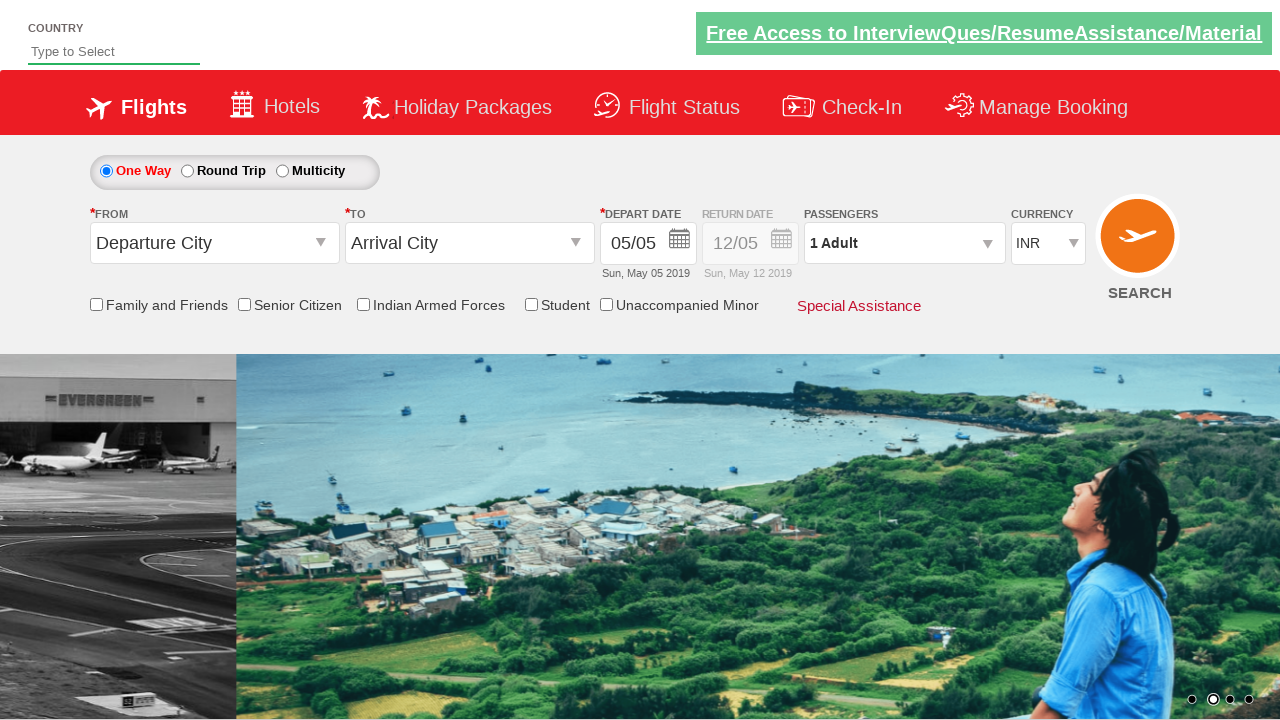

Navigated to dropdowns practice page
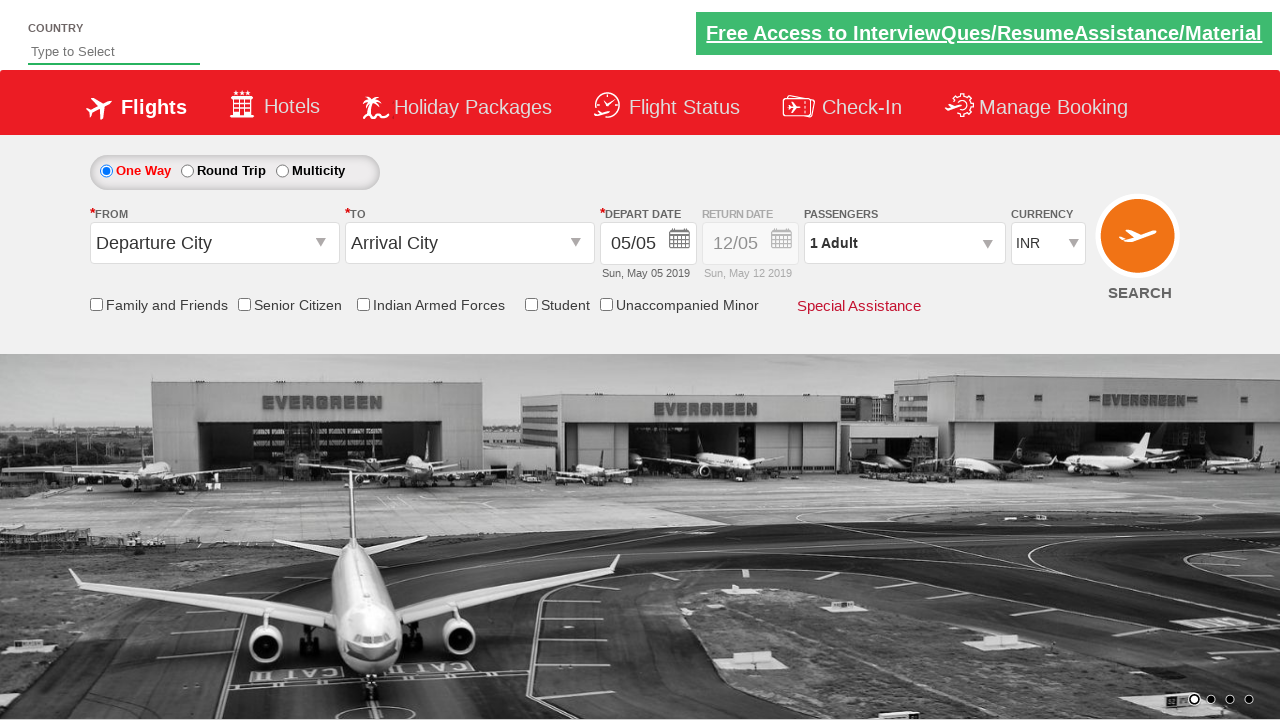

Currency dropdown is now visible
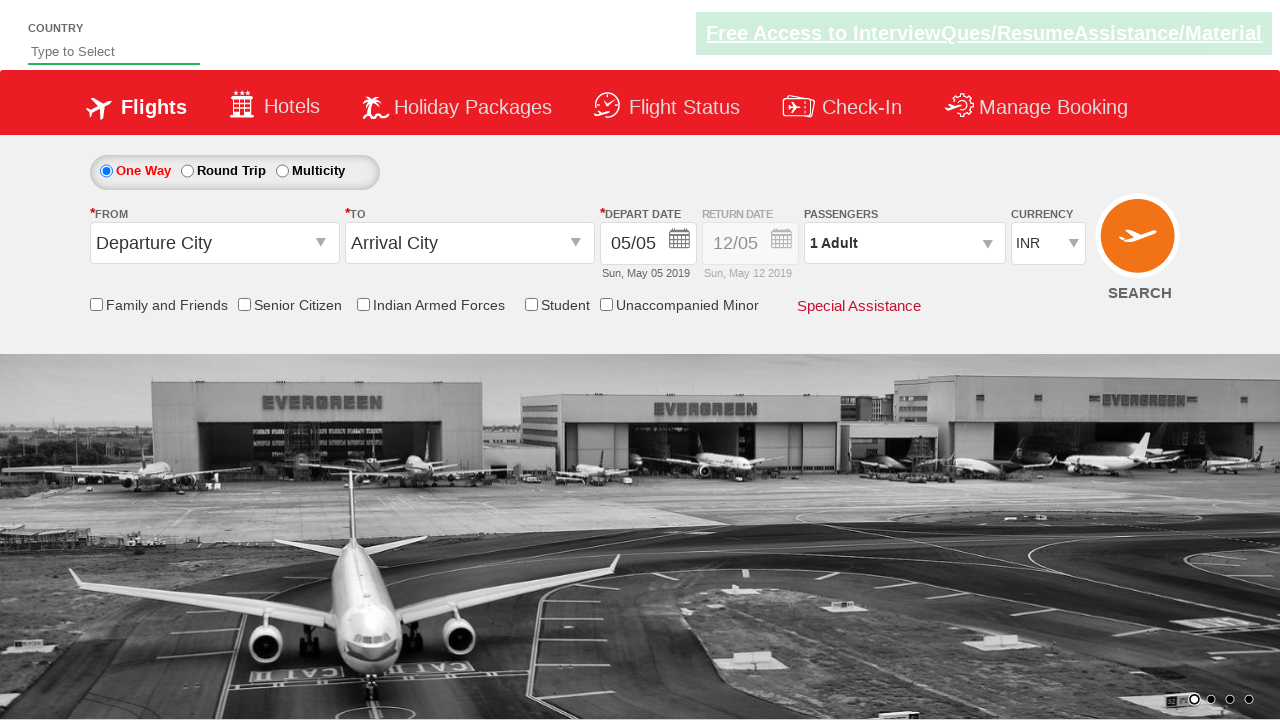

Selected second option from currency dropdown on #ctl00_mainContent_DropDownListCurrency
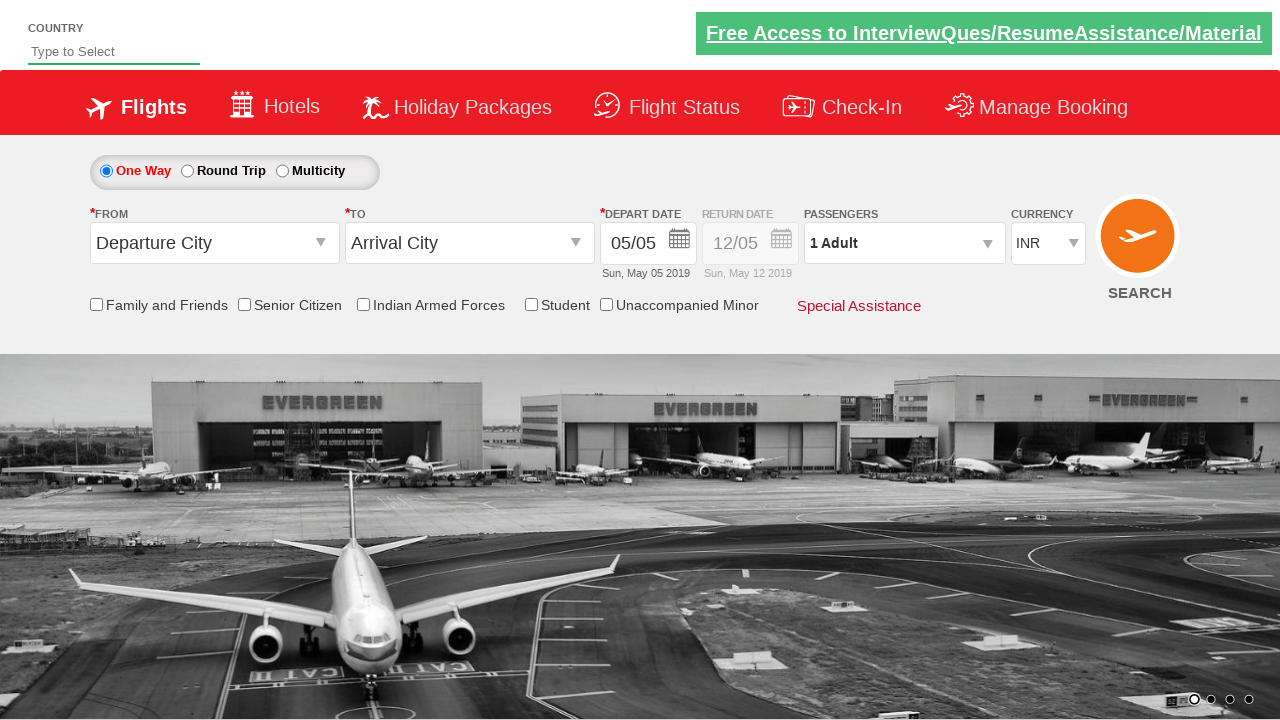

Retrieved selected currency value: INR
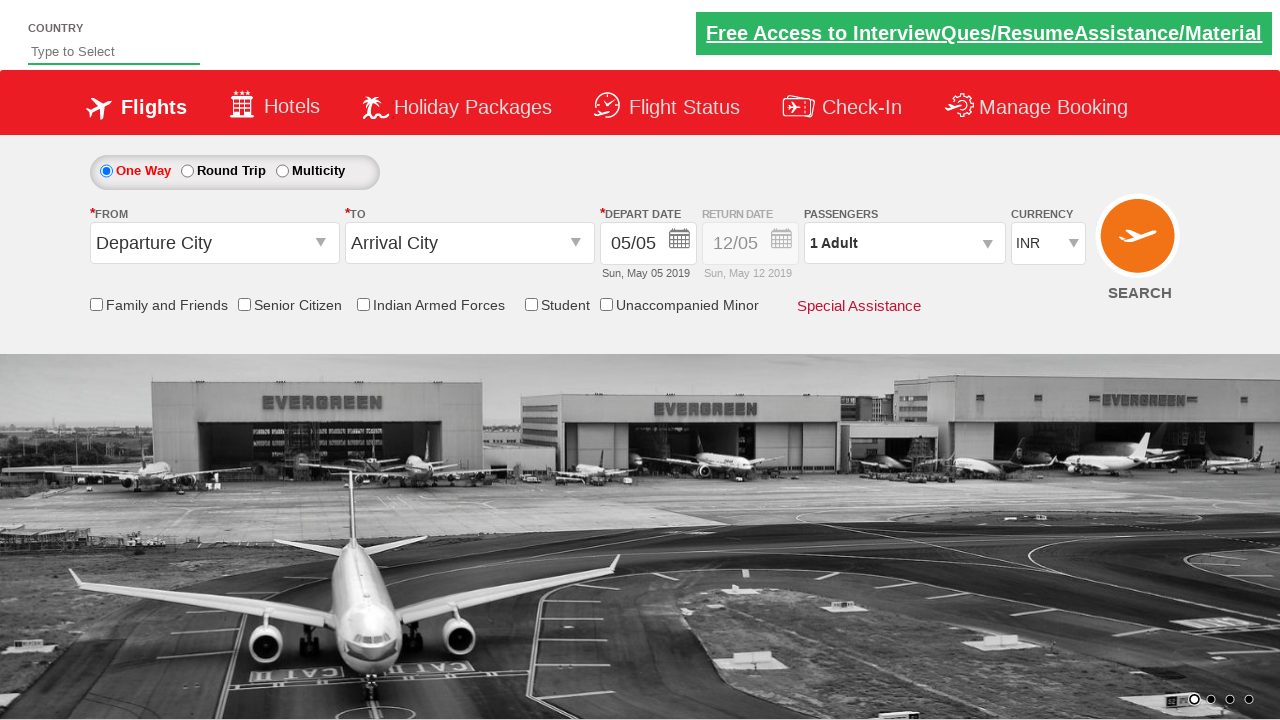

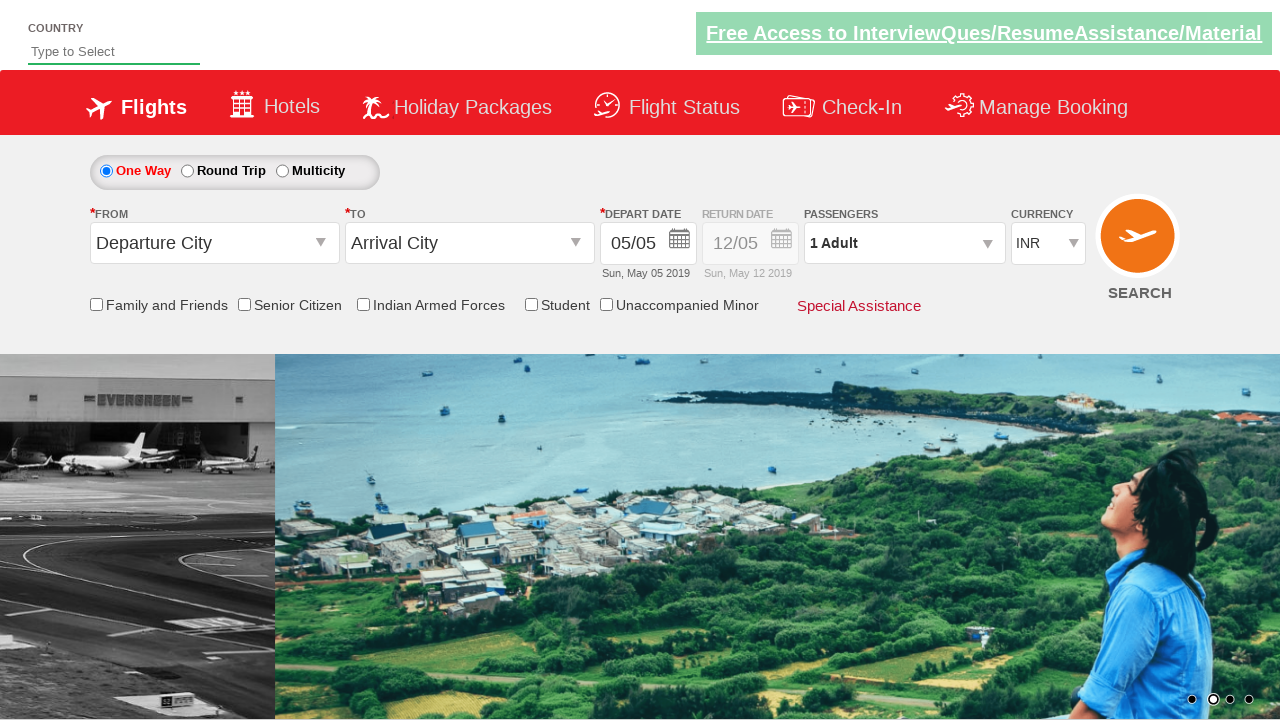